Tests that email with digits in the email name is accepted during registration on ShareLane

Starting URL: https://www.sharelane.com/cgi-bin/register.py

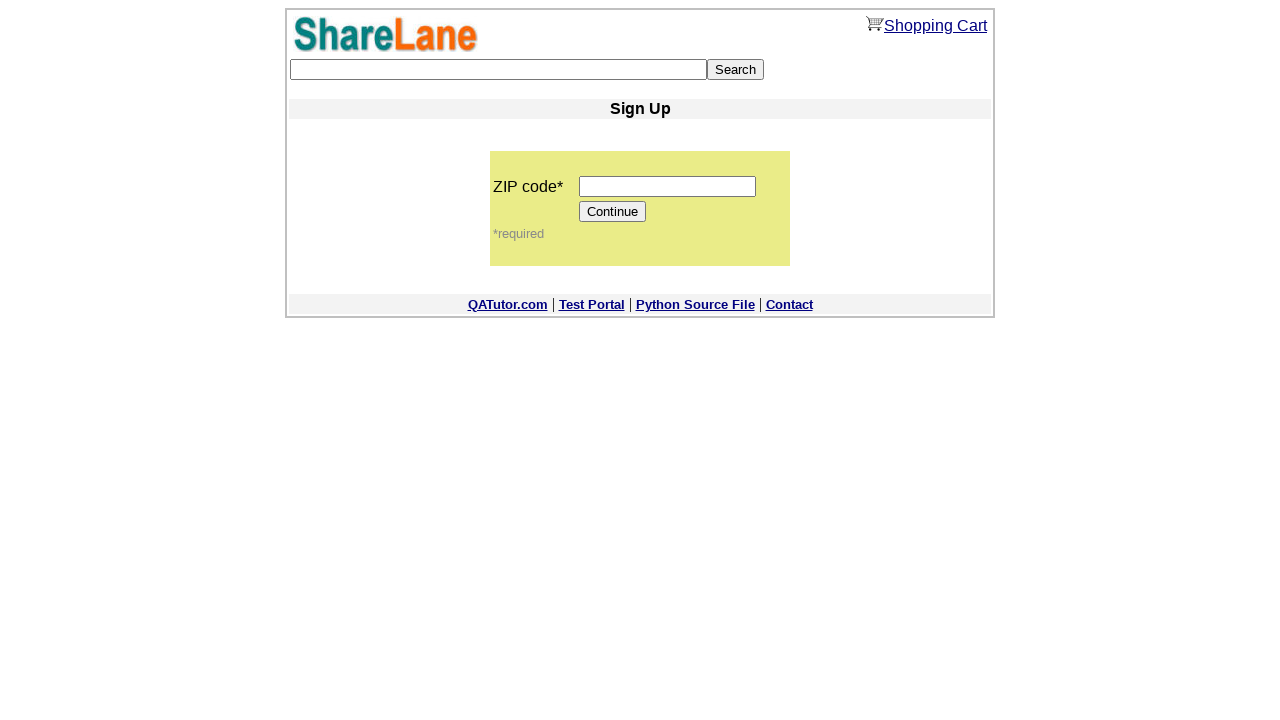

Filled zip code field with '12345' on input[name='zip_code']
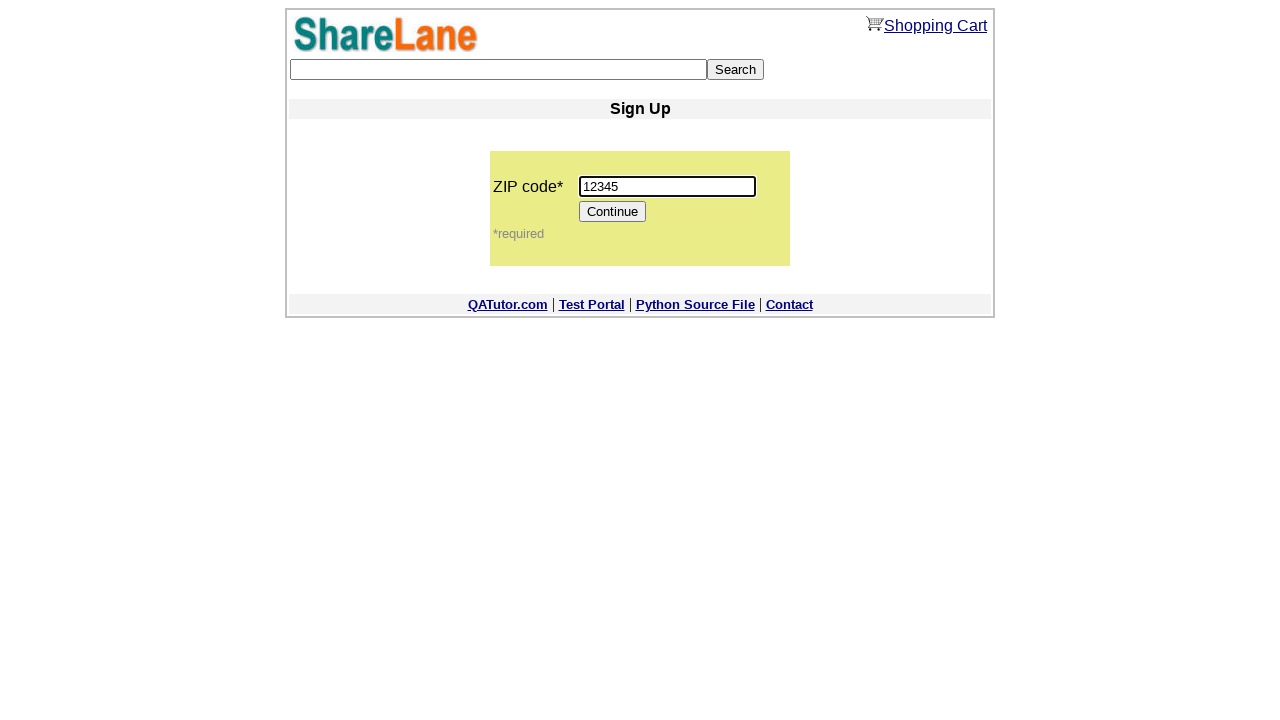

Clicked Continue button to proceed to registration form at (613, 212) on input[value='Continue']
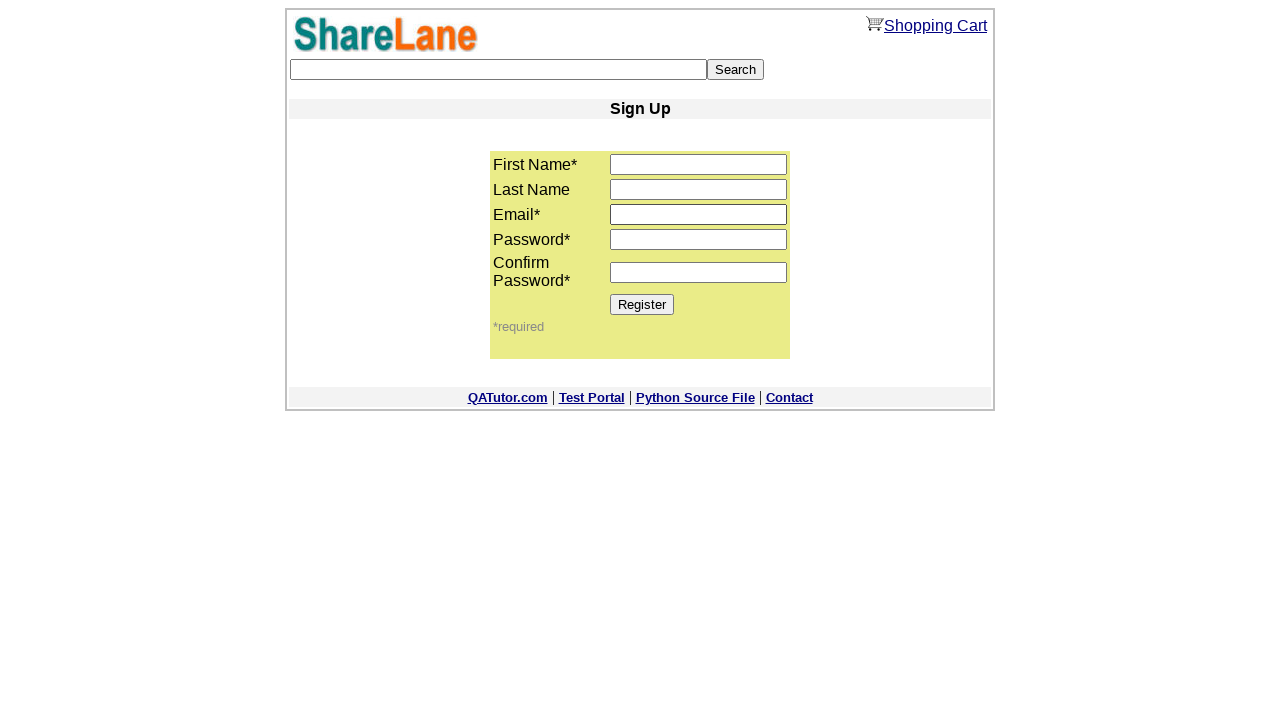

Filled first name field with 'Sam' on input[name='first_name']
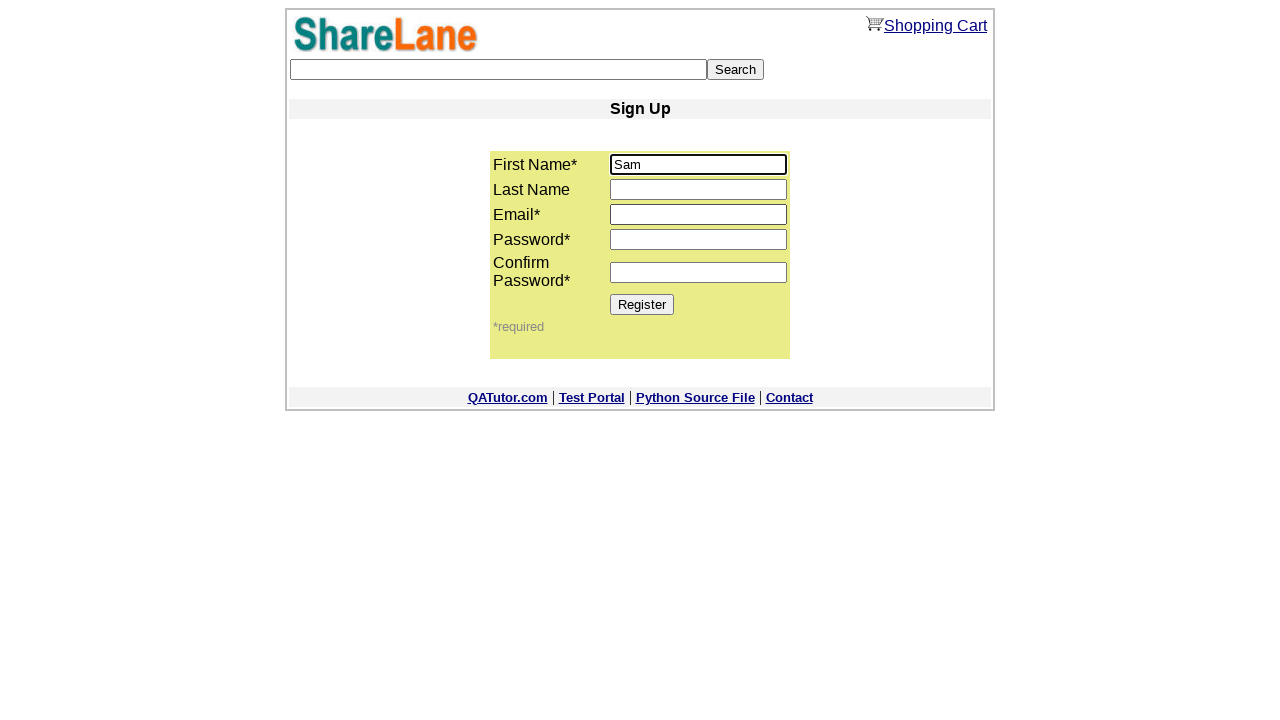

Filled last name field with 'Obama' on input[name='last_name']
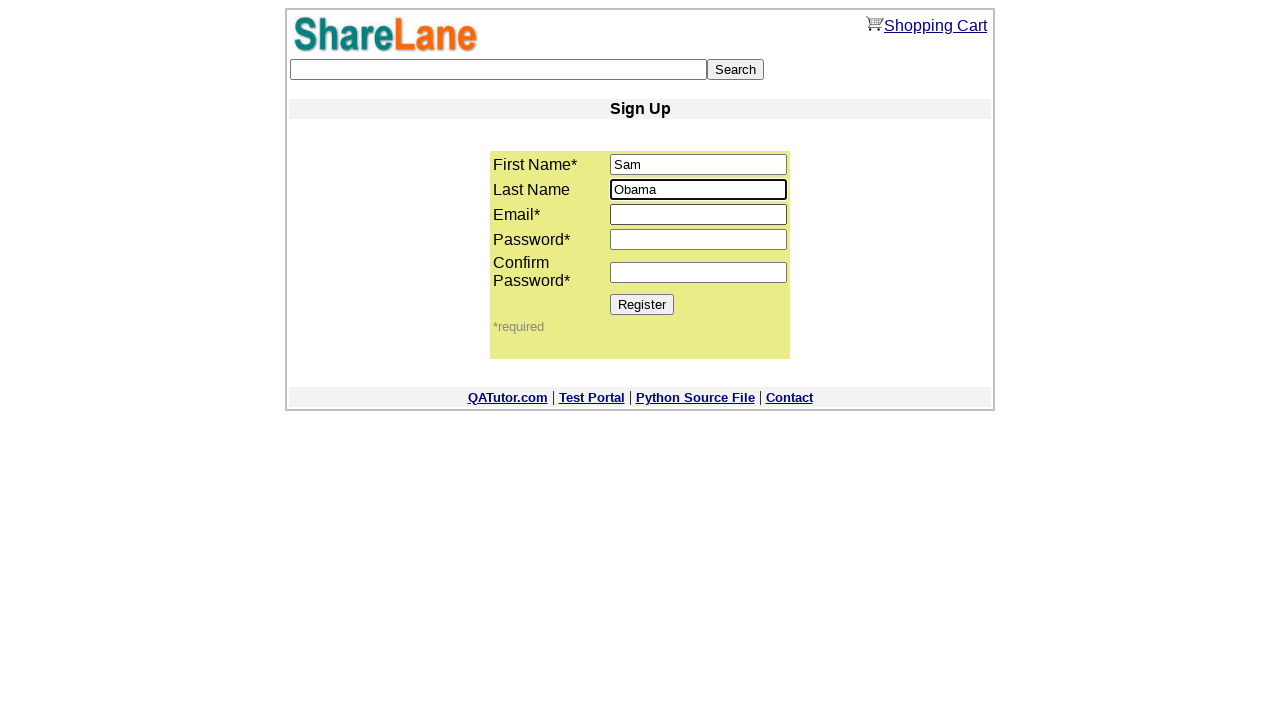

Filled email field with 'ko3st1ya@gmail.com' (email with digits in name) on input[name='email']
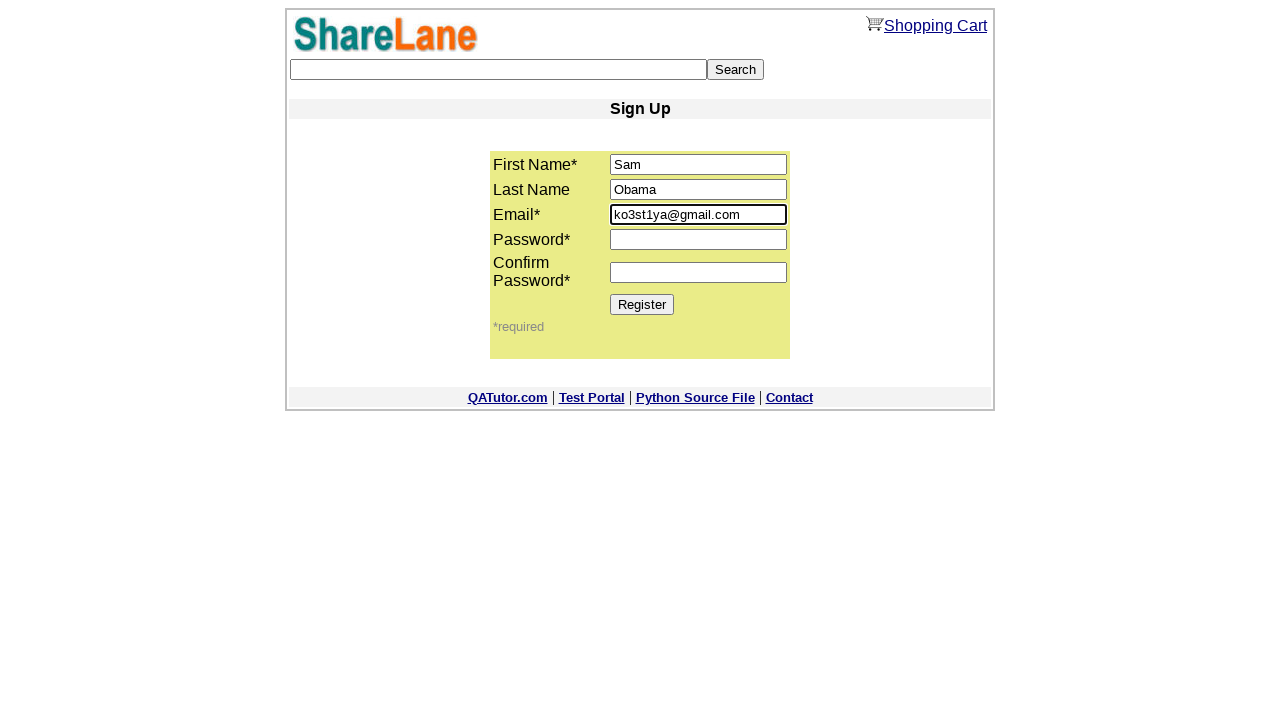

Filled password field with '1234' on input[name='password1']
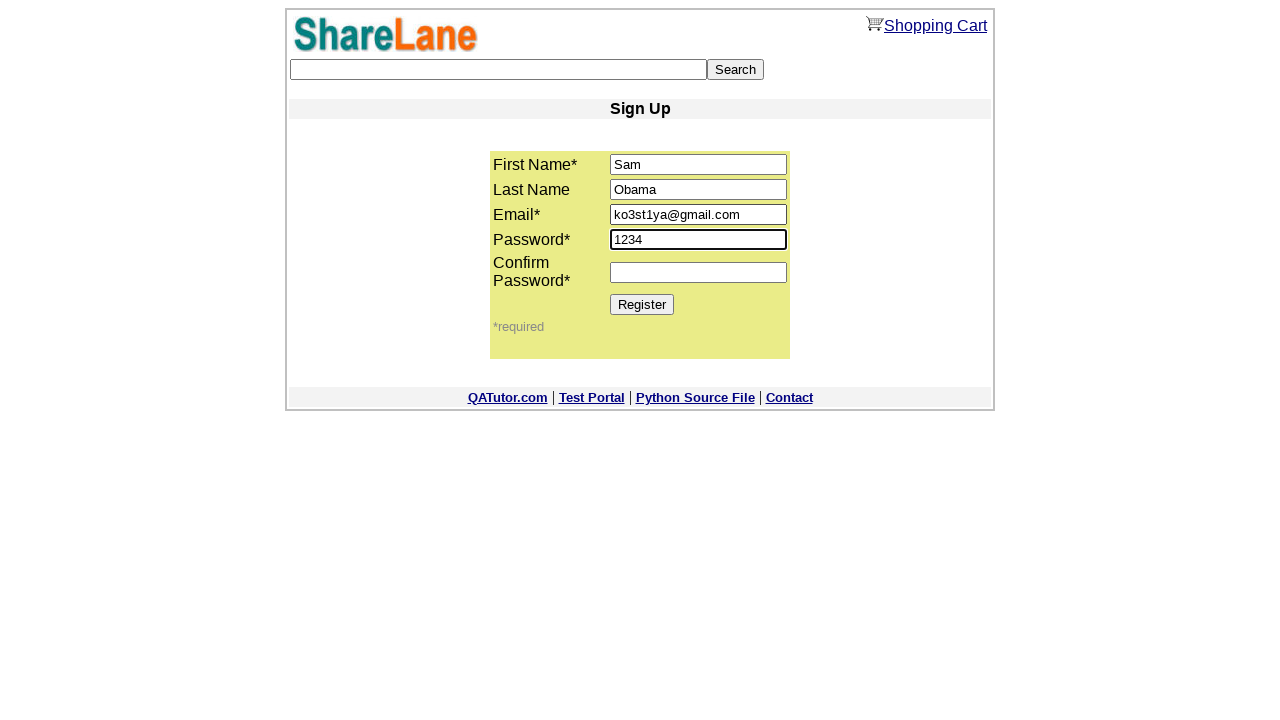

Filled password confirmation field with '1234' on input[name='password2']
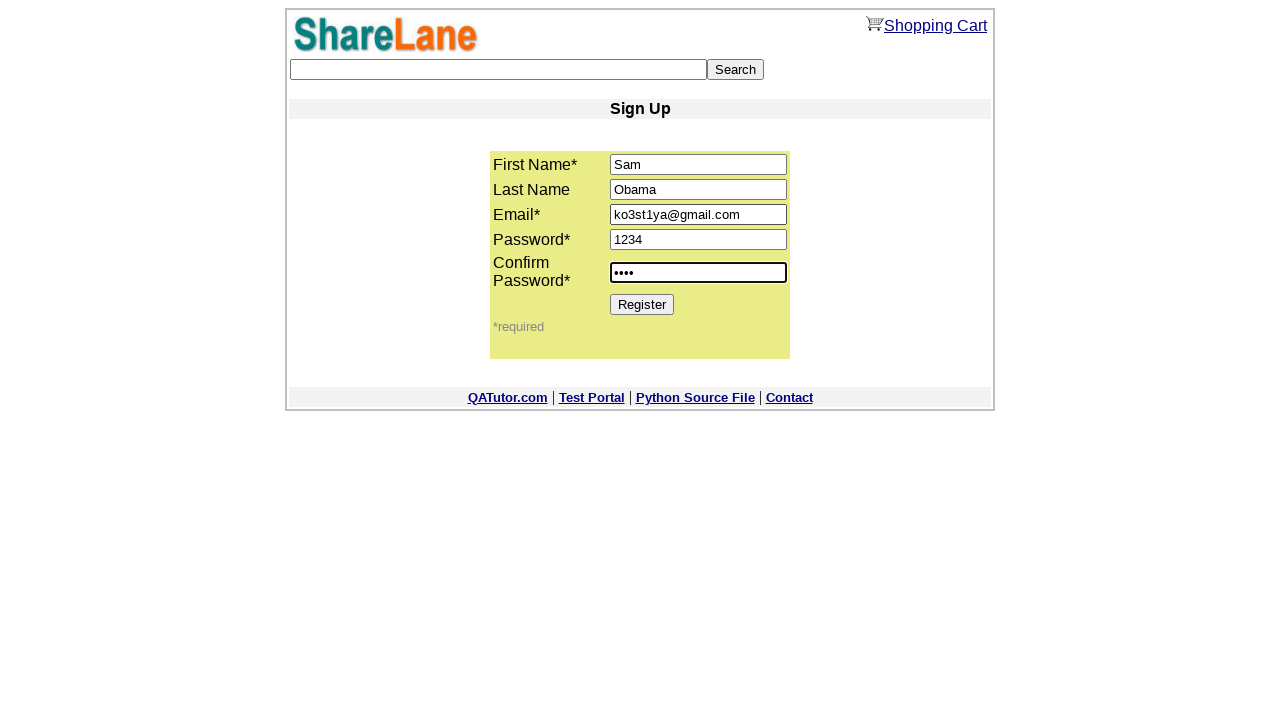

Clicked Register button to submit registration form at (642, 304) on input[value='Register']
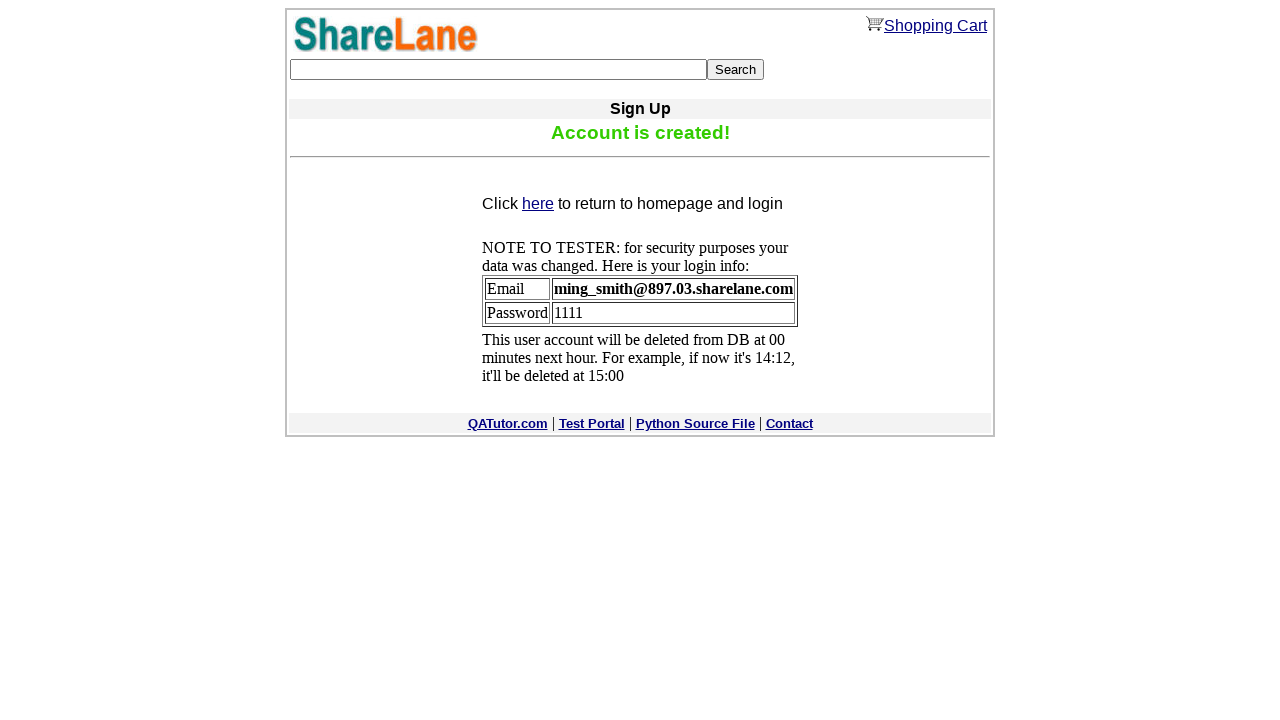

Registration confirmation message appeared - email with digits in name was accepted
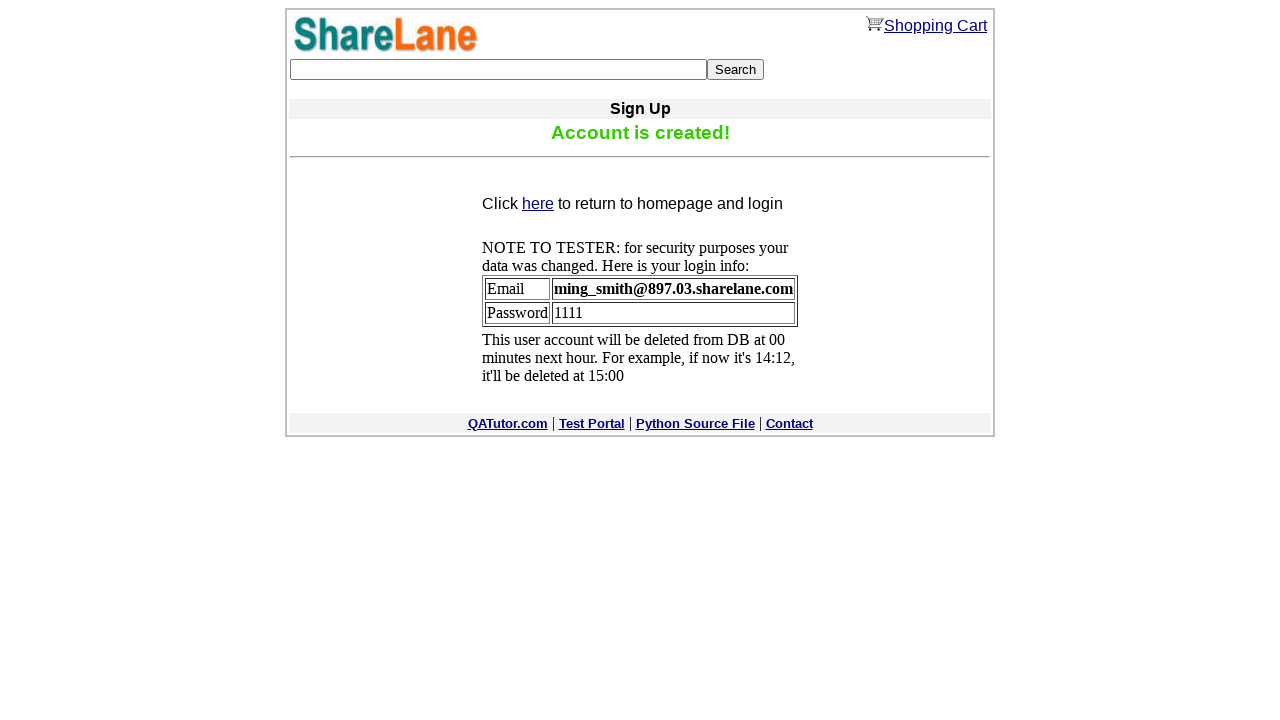

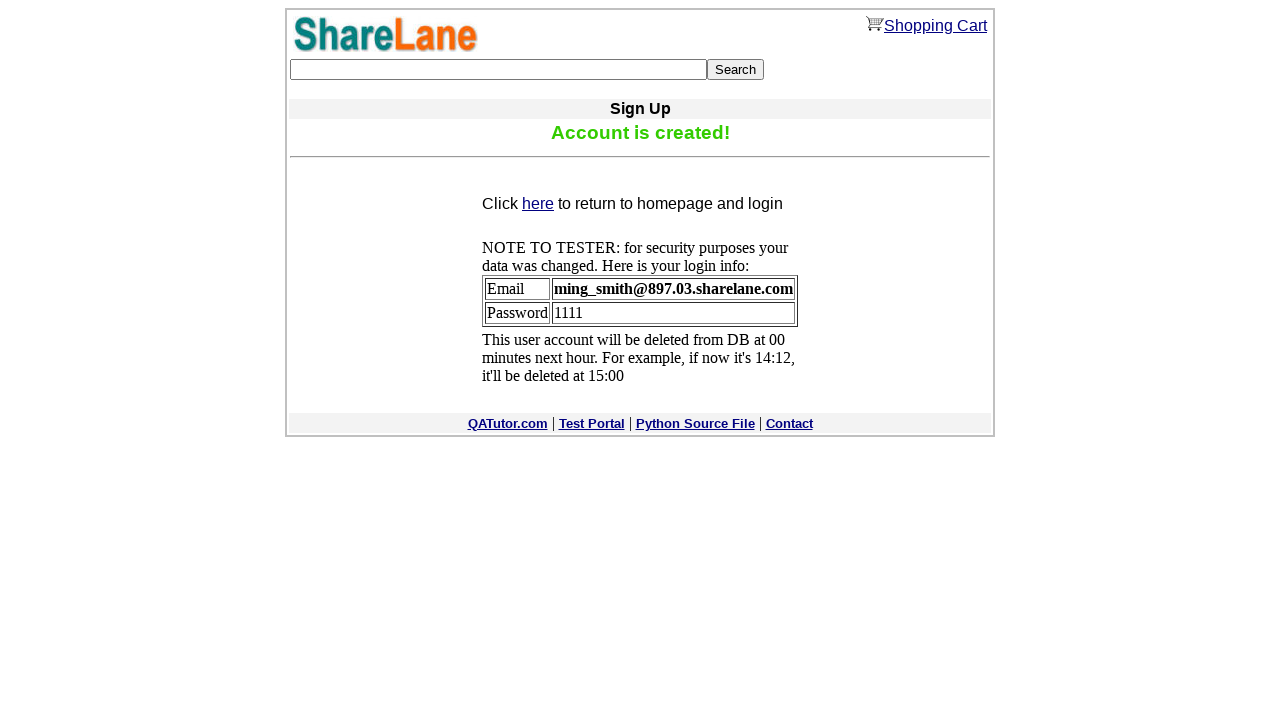